Navigates to specialists page, searches for a specialist by entering a name in the search field

Starting URL: https://famcare.app/

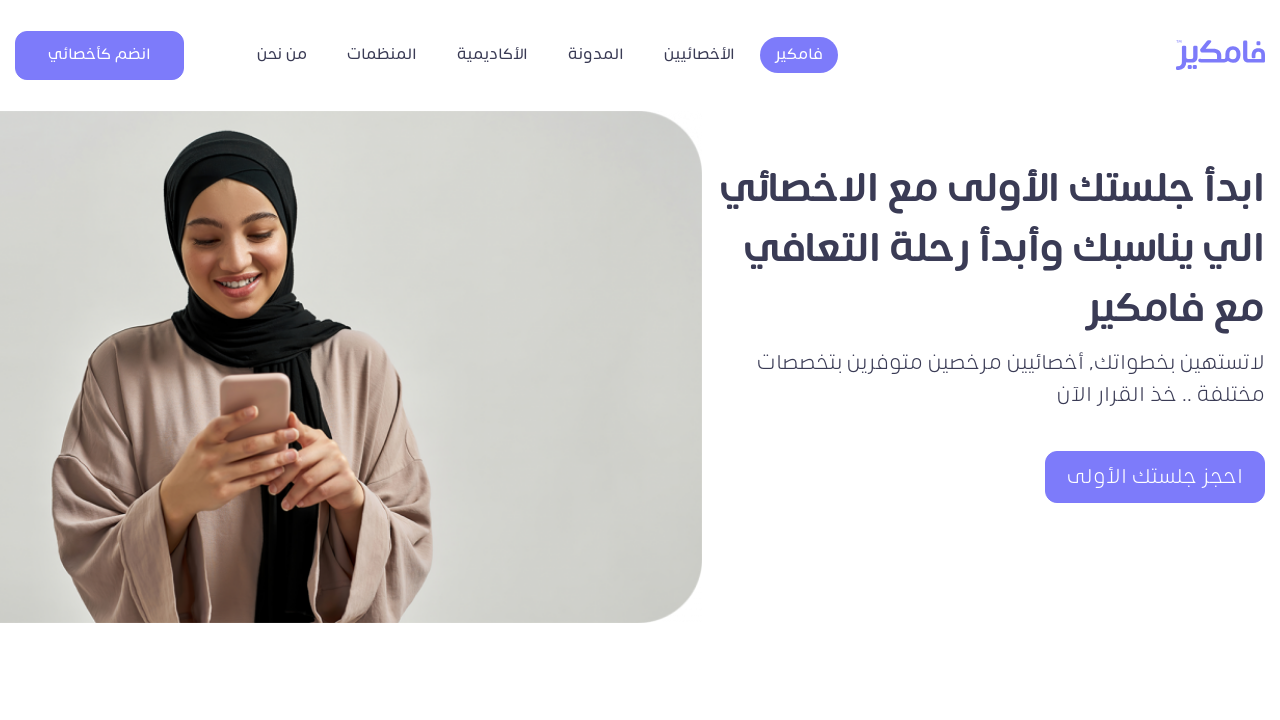

Clicked on specialists button to navigate to specialists page at (700, 55) on xpath=//*[text()='الأخصائيين']
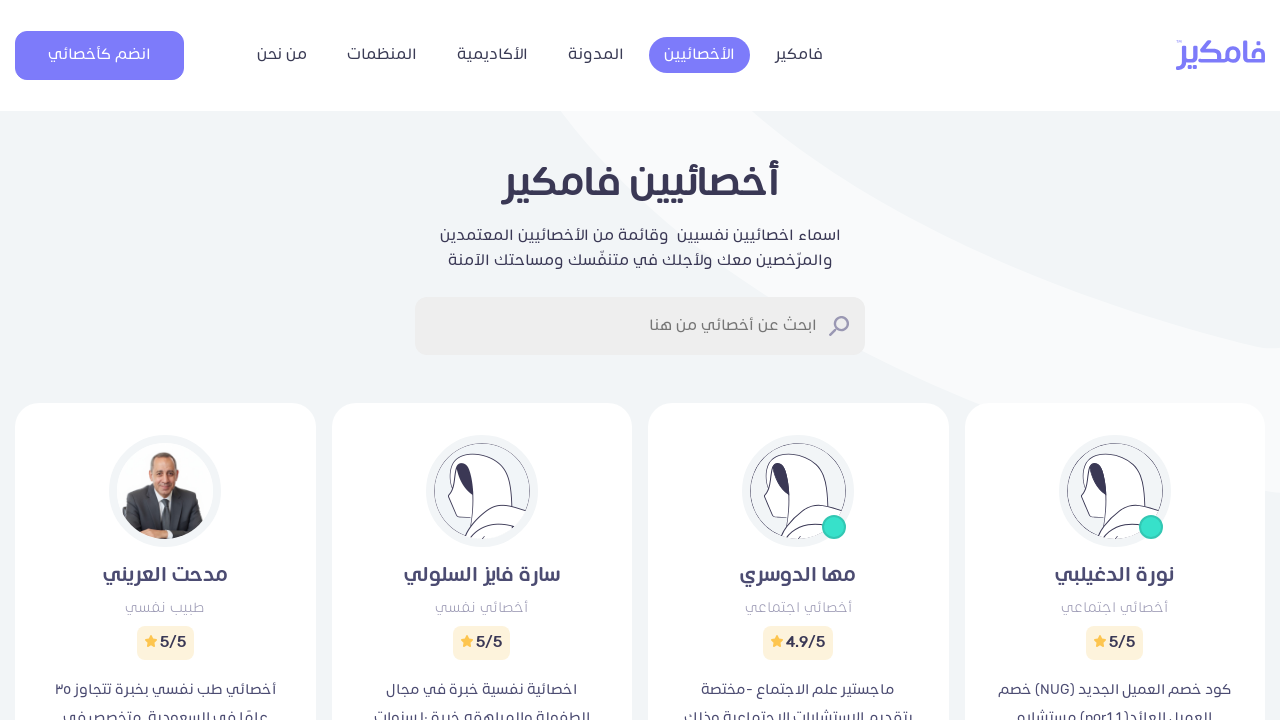

Search field became visible on specialists page
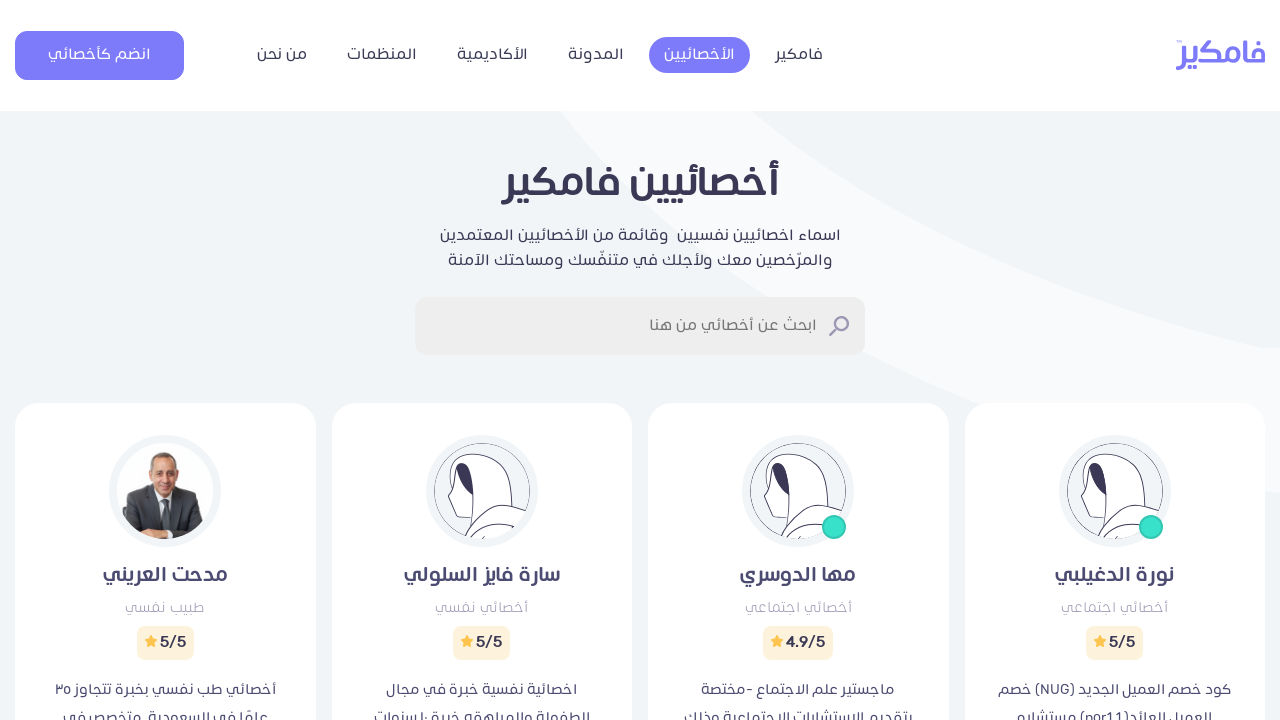

Entered specialist name 'رنا' in search field on input[type='text']
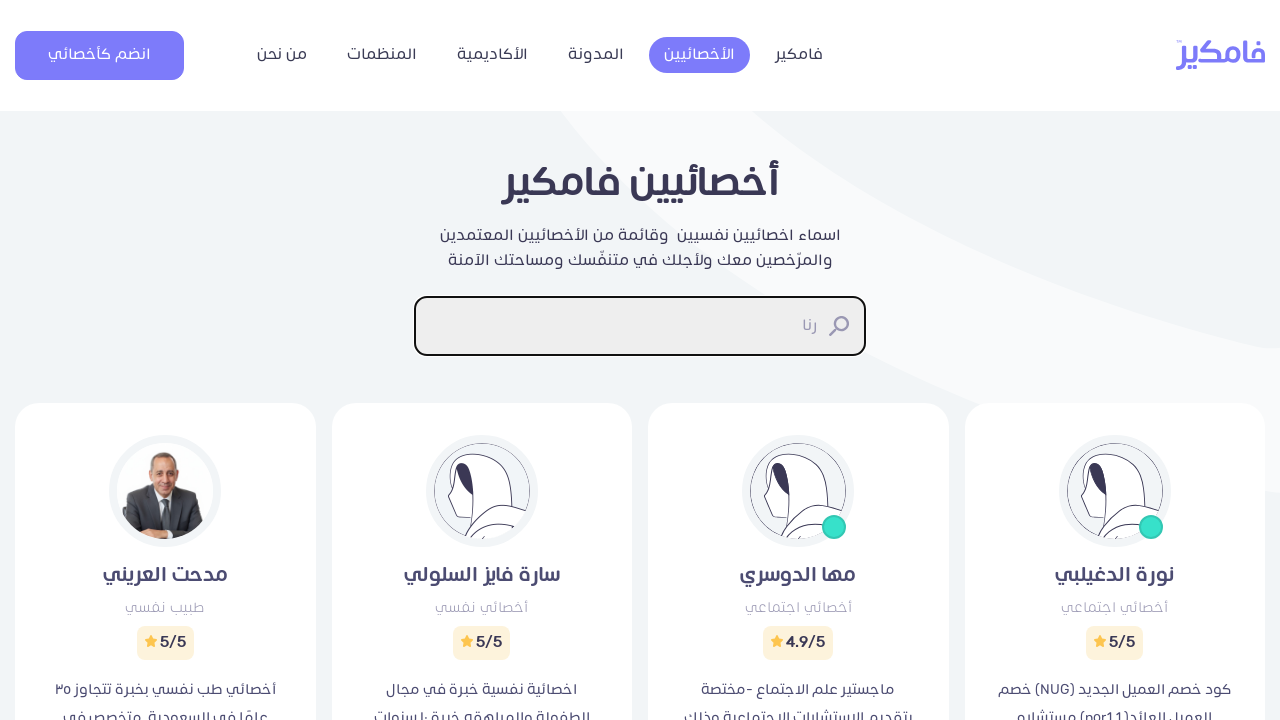

Pressed Enter to search for specialist on input[type='text']
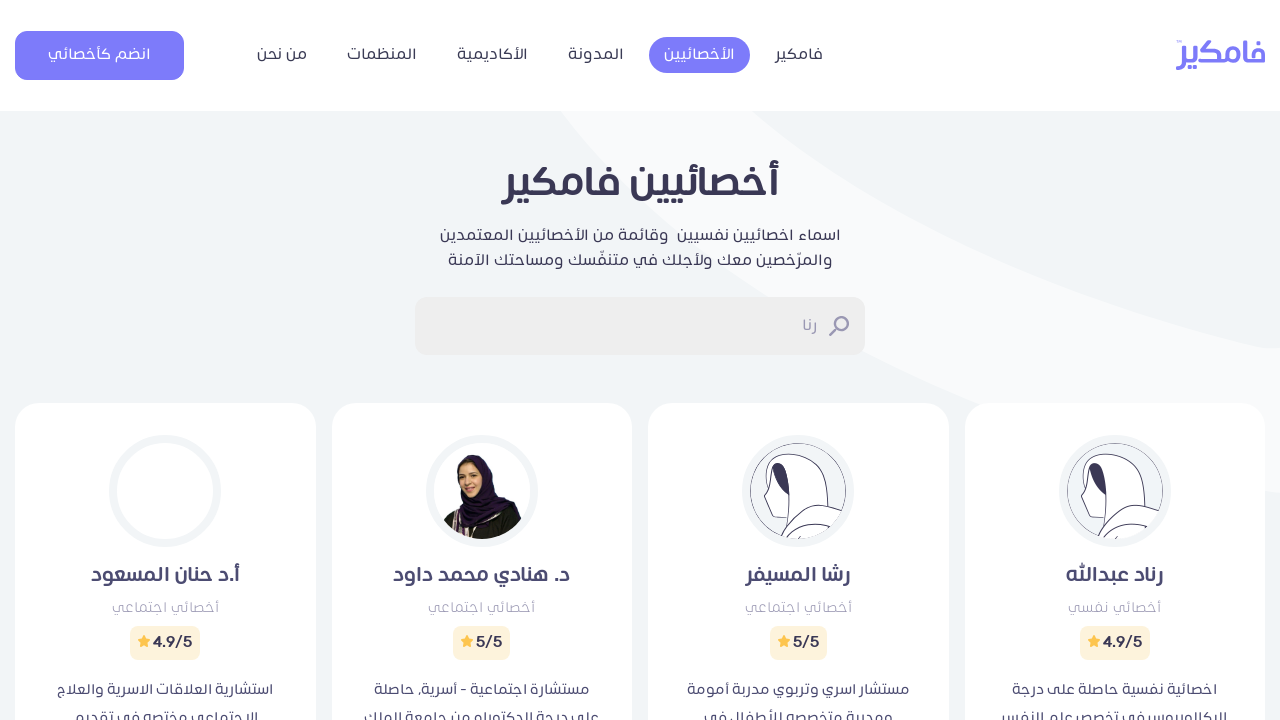

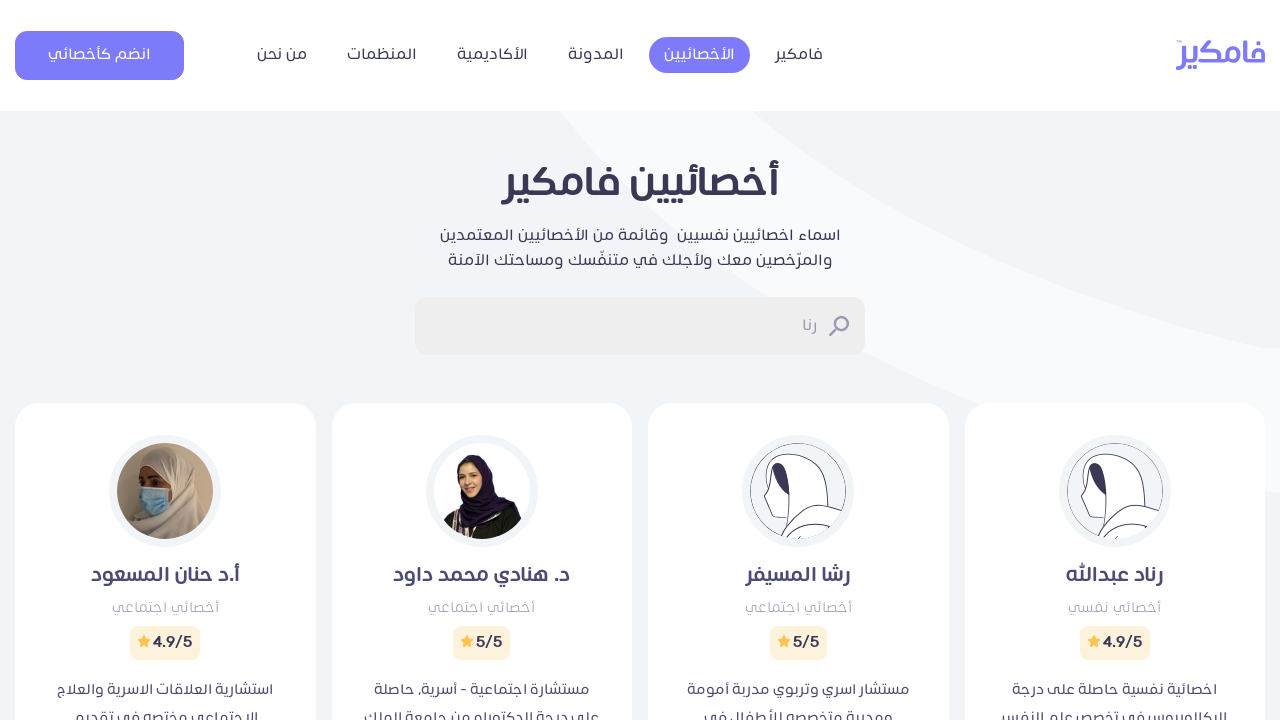